Tests dynamic loading where an element is not present in the DOM initially, clicking start and waiting for the element to appear with expected text

Starting URL: http://the-internet.herokuapp.com/dynamic_loading/2

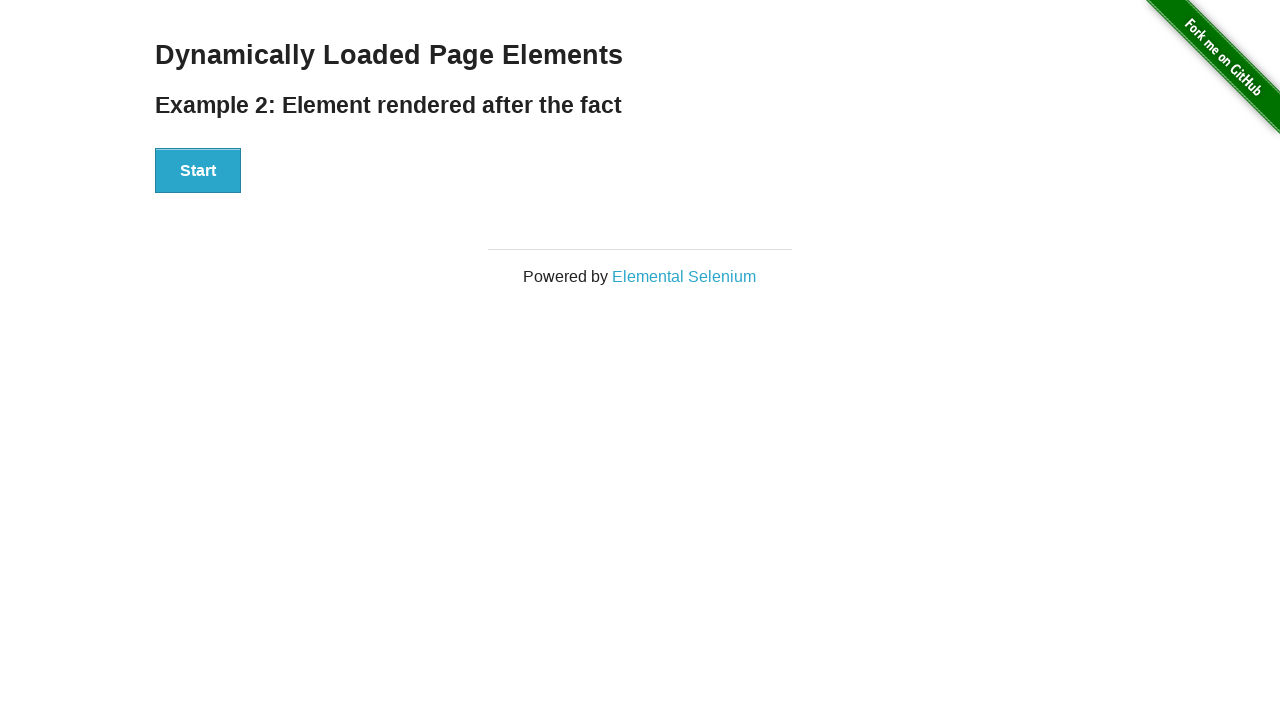

Clicked start button to trigger dynamic loading at (198, 171) on xpath=//div[@id='start']/button
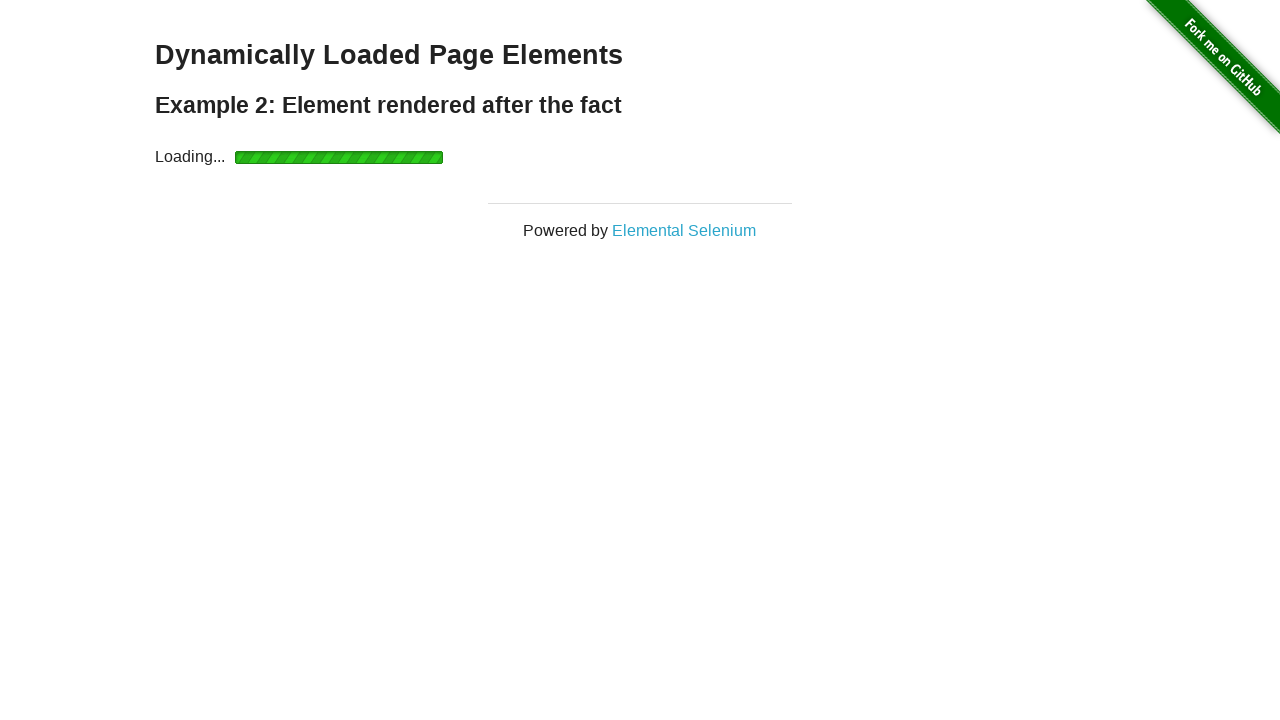

Waited for finish element to appear in DOM
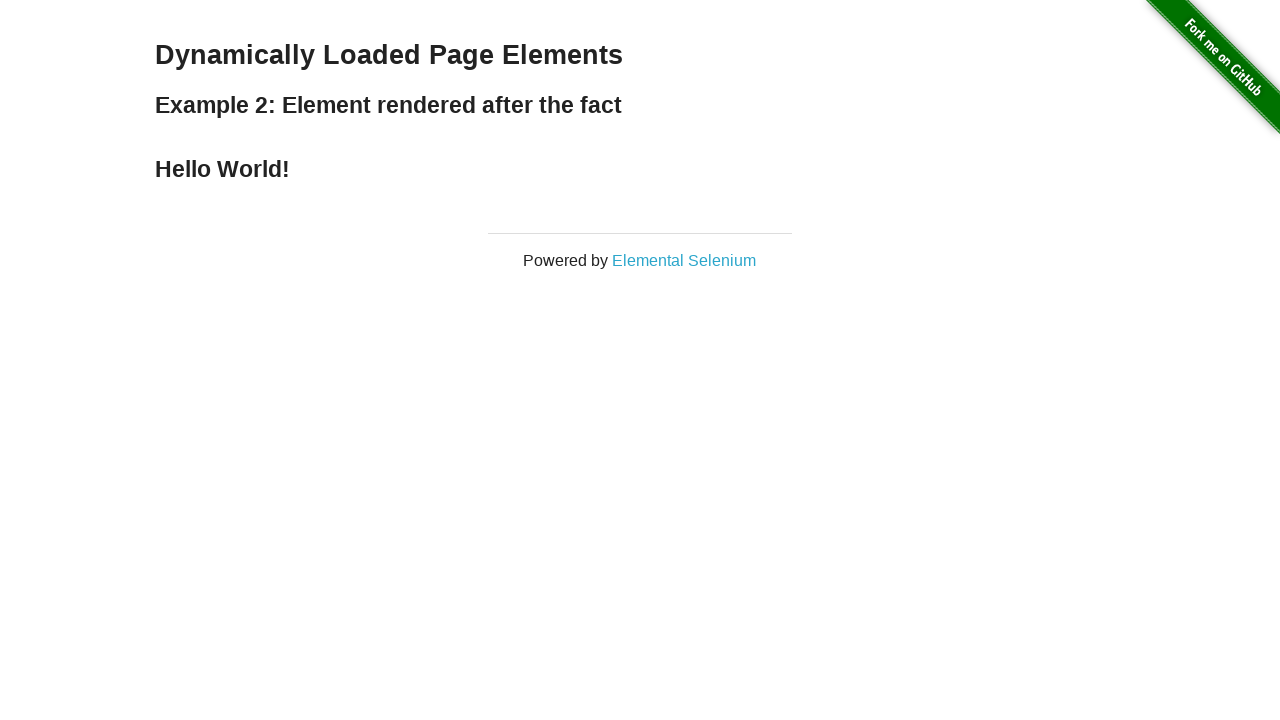

Located the finish element
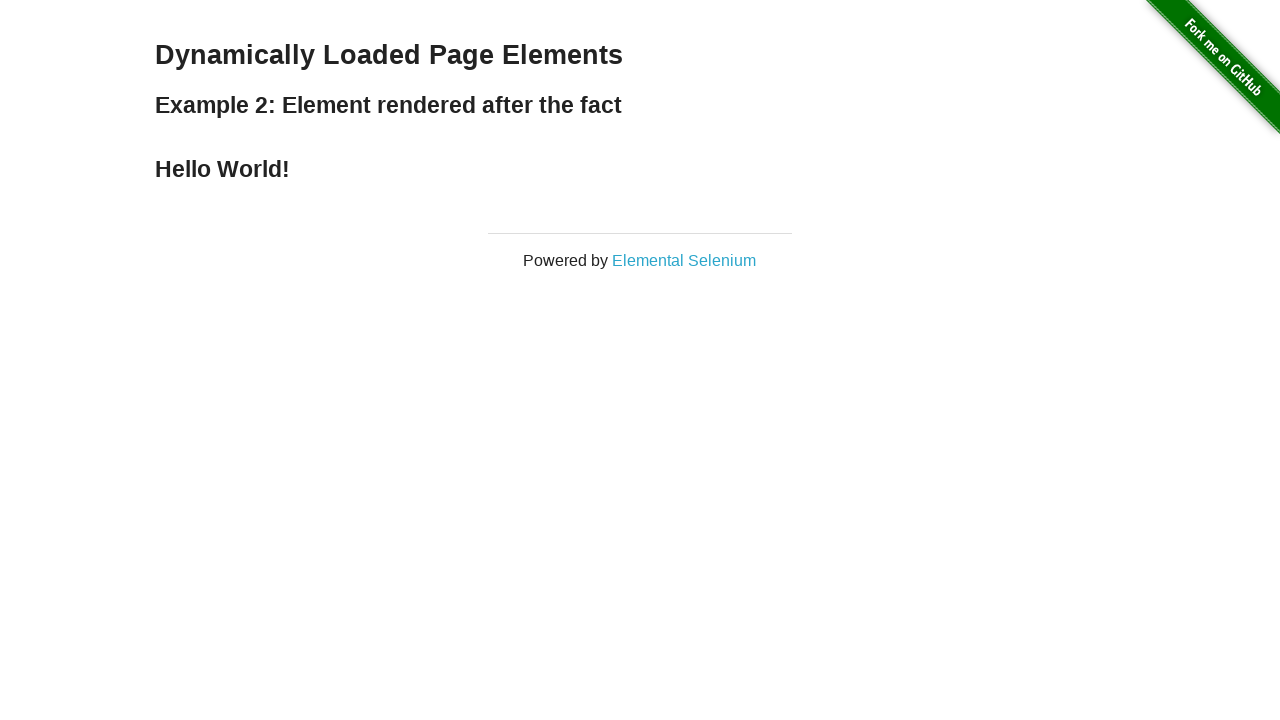

Verified finish element contains expected text 'Hello World!'
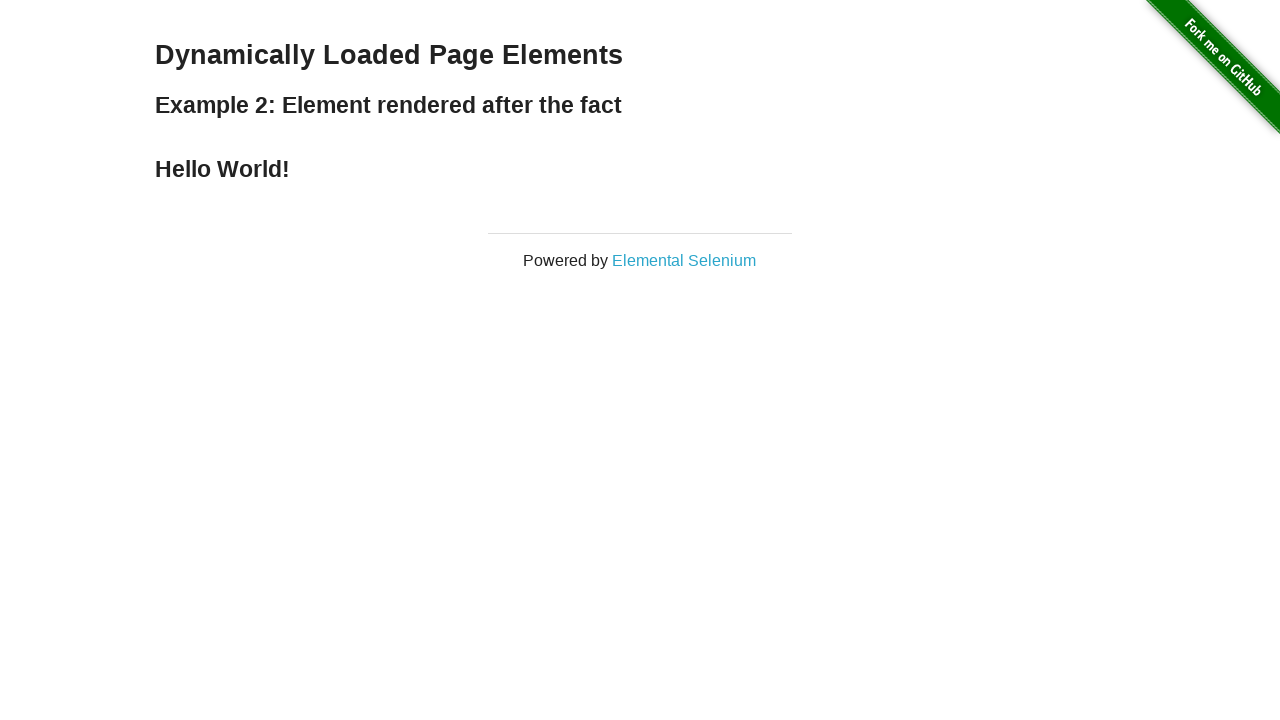

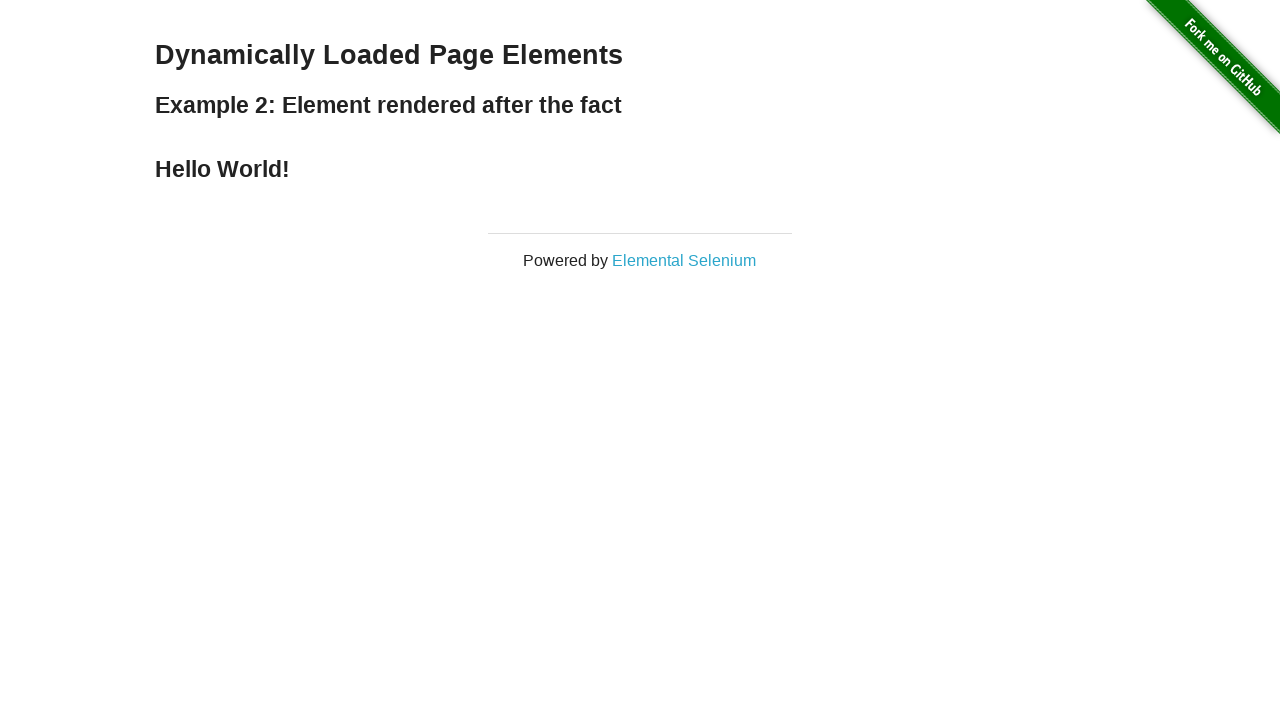